Tests alert and confirmation dialog functionality by entering text, triggering alerts, and handling them with accept or dismiss actions

Starting URL: https://rahulshettyacademy.com/AutomationPractice/

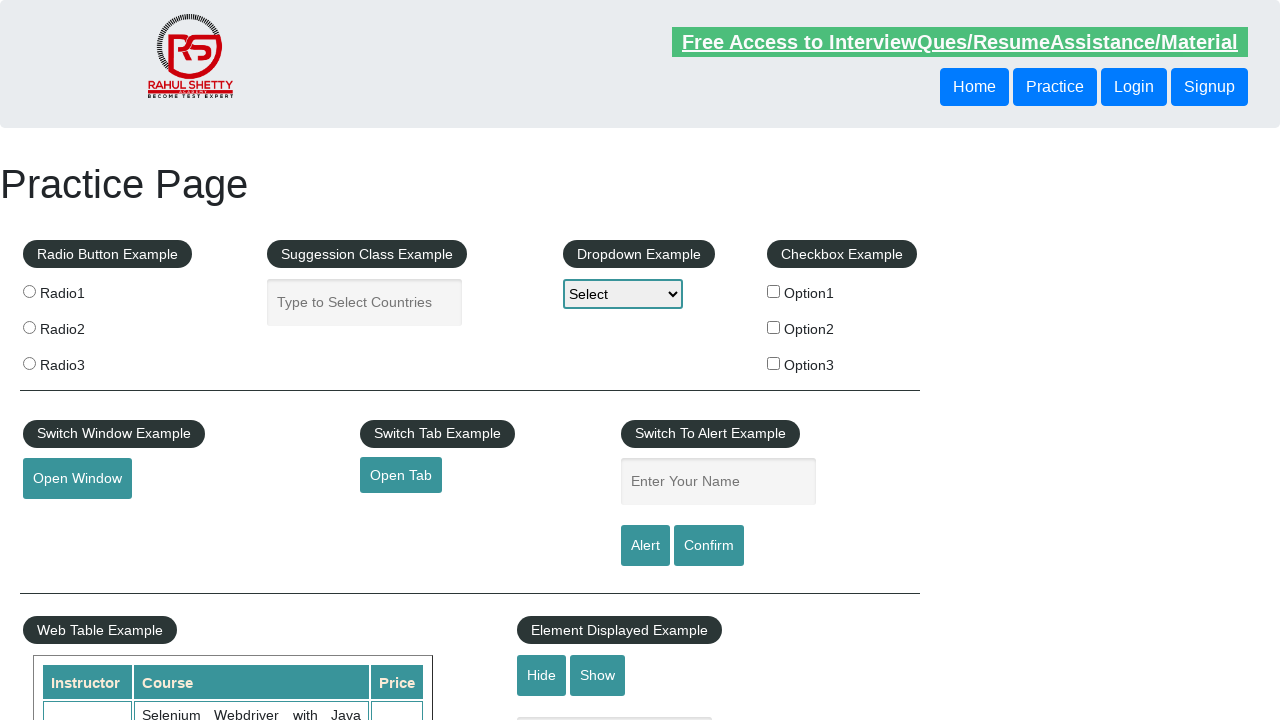

Filled name field with 'txthuong' on #name
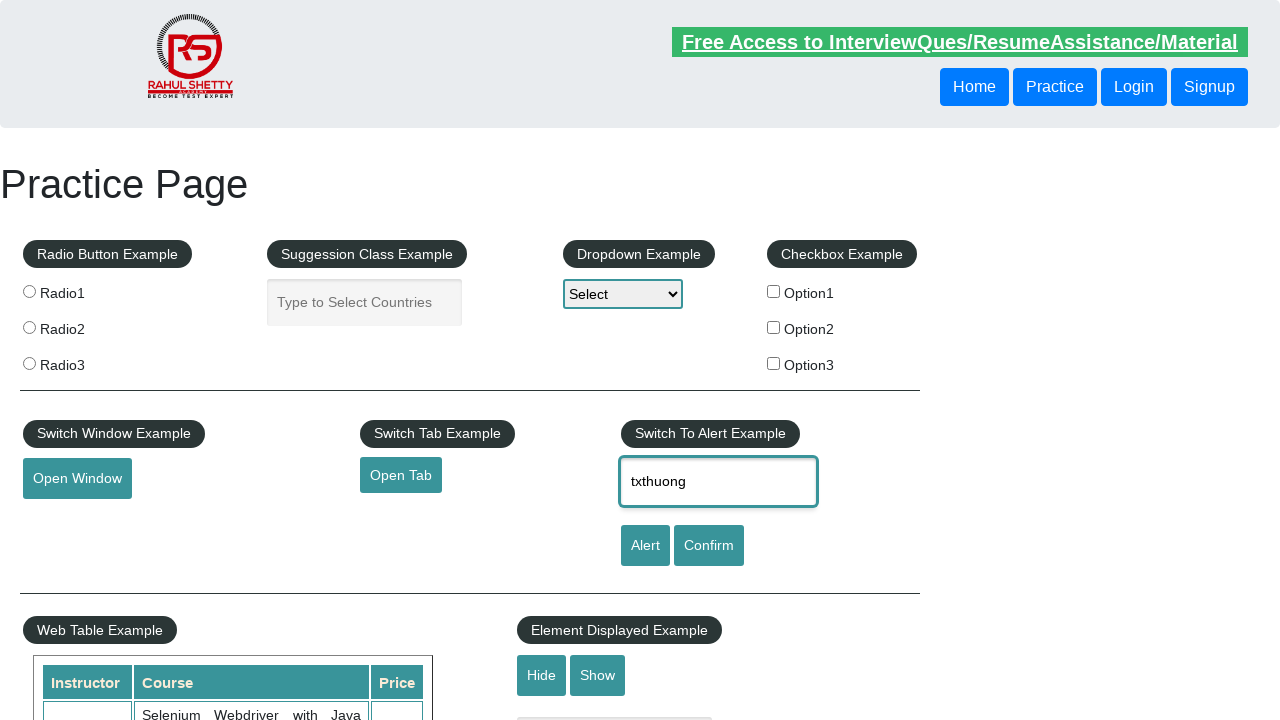

Clicked alert button to trigger alert dialog at (645, 546) on #alertbtn
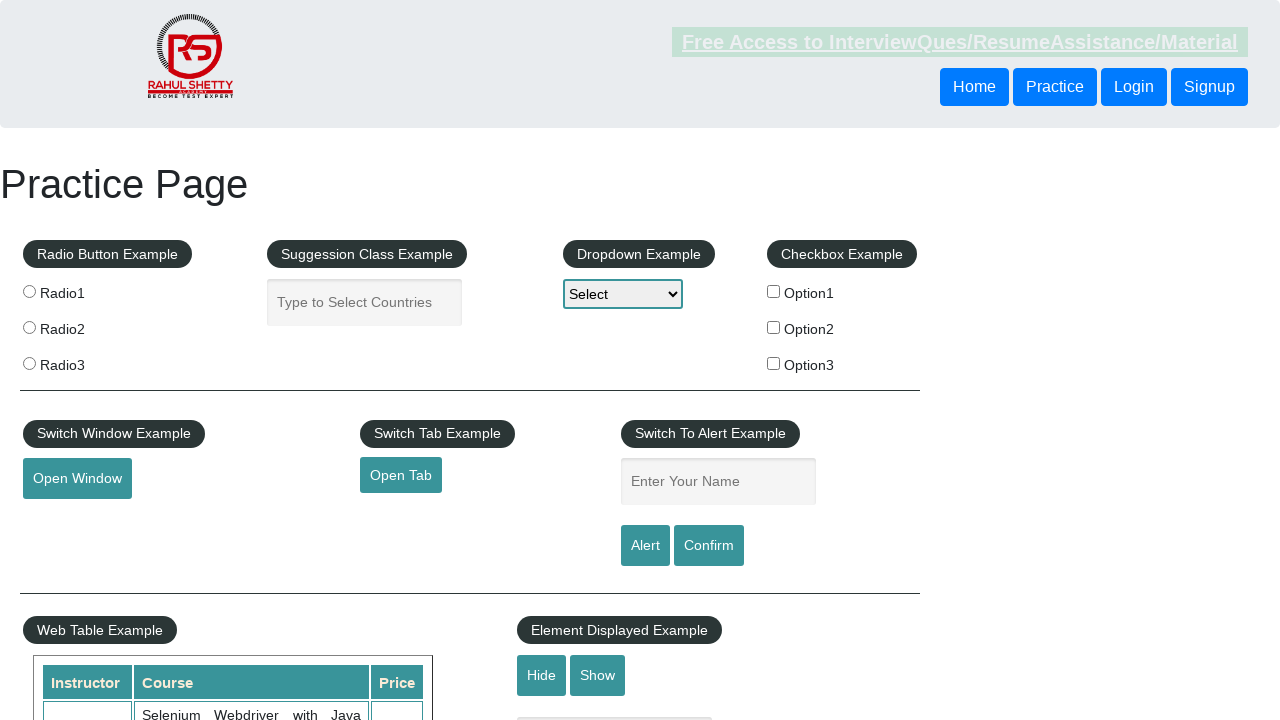

Alert dialog handler registered and alert accepted
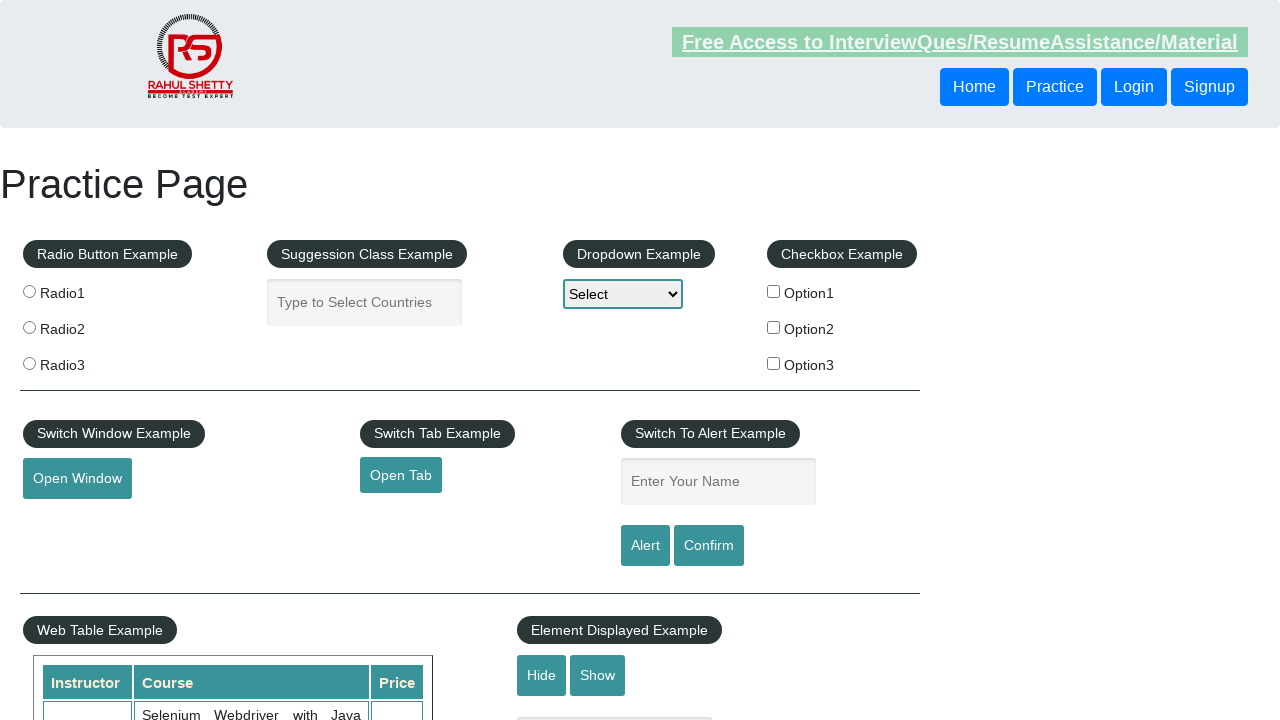

Filled name field with 'testName' on #name
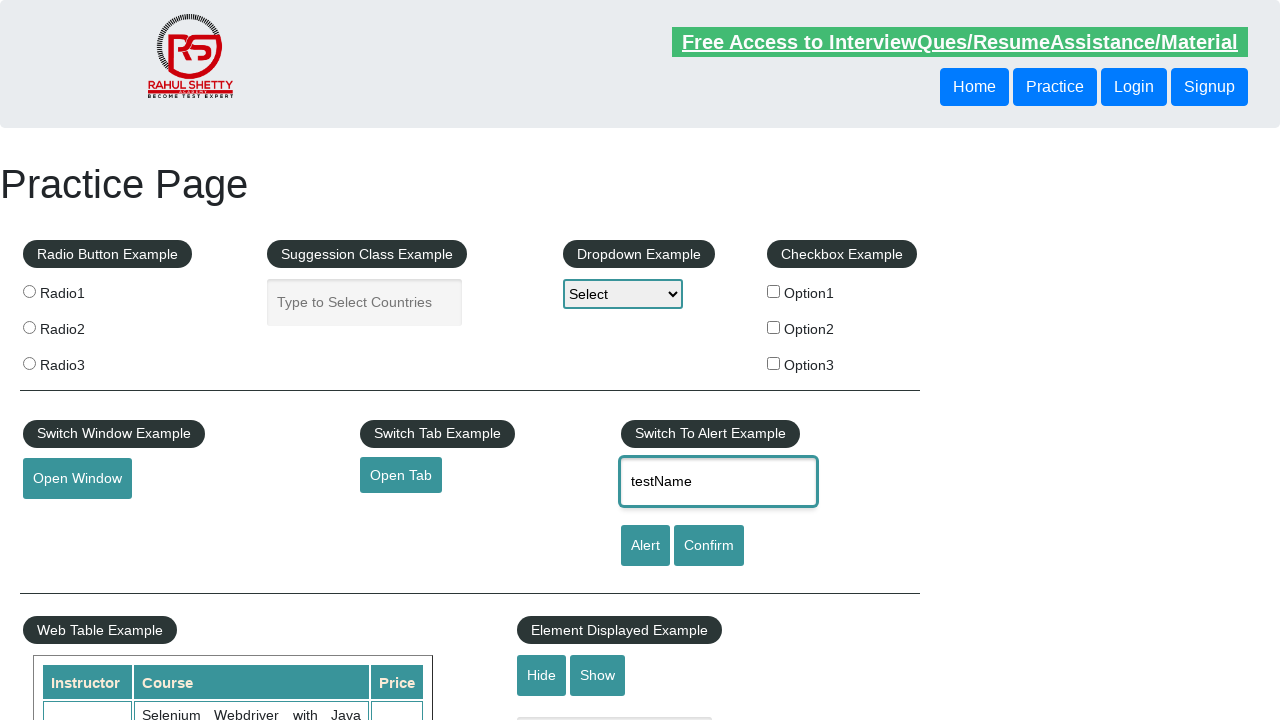

Confirmation dialog handler registered
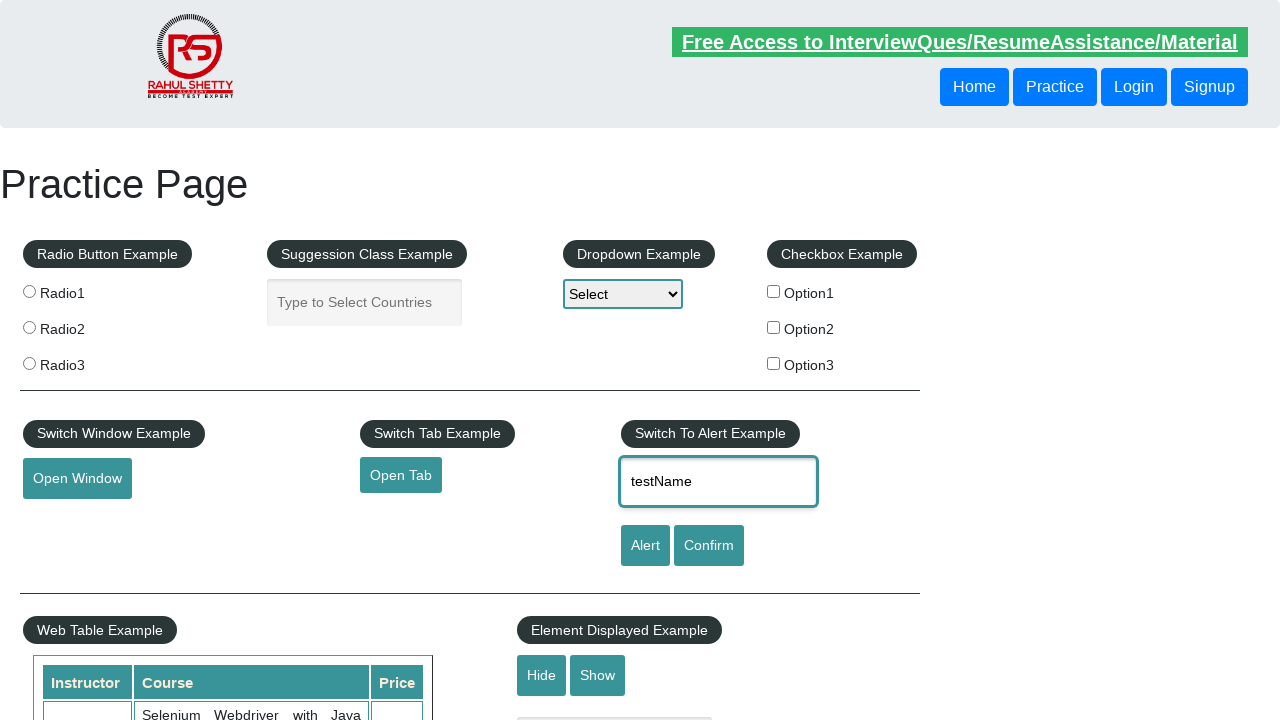

Clicked confirm button to trigger confirmation dialog at (709, 546) on #confirmbtn
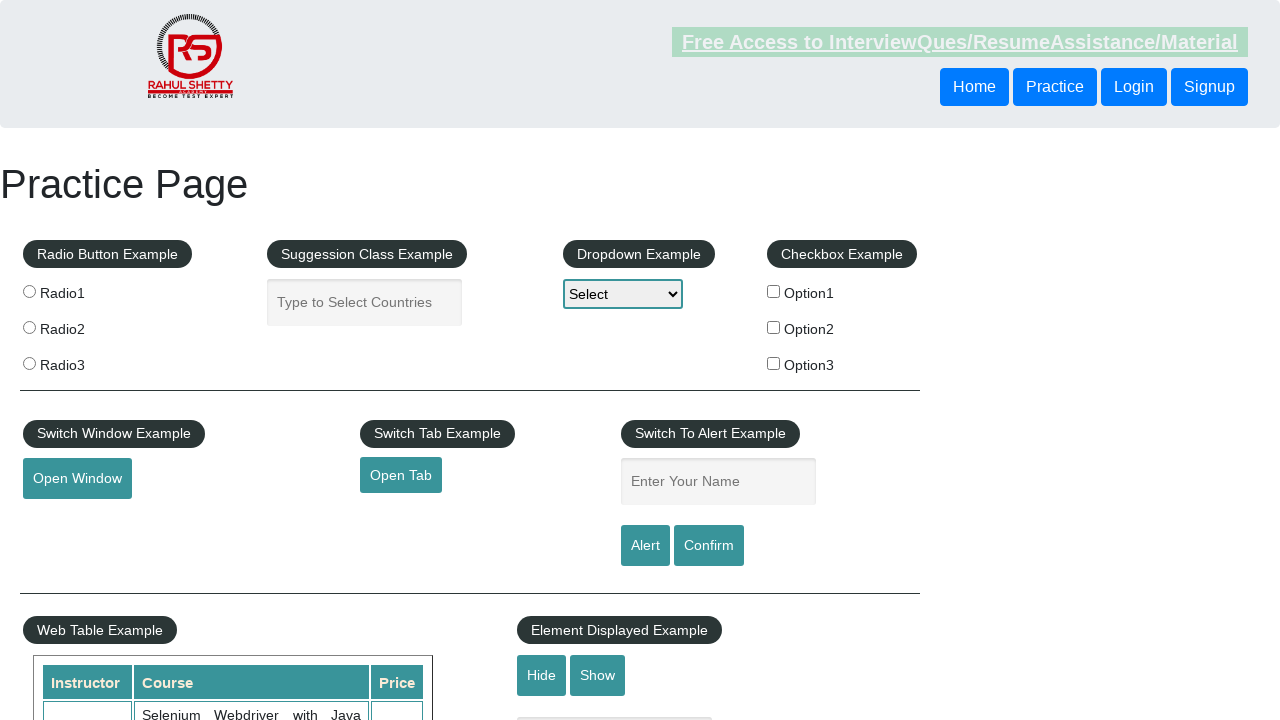

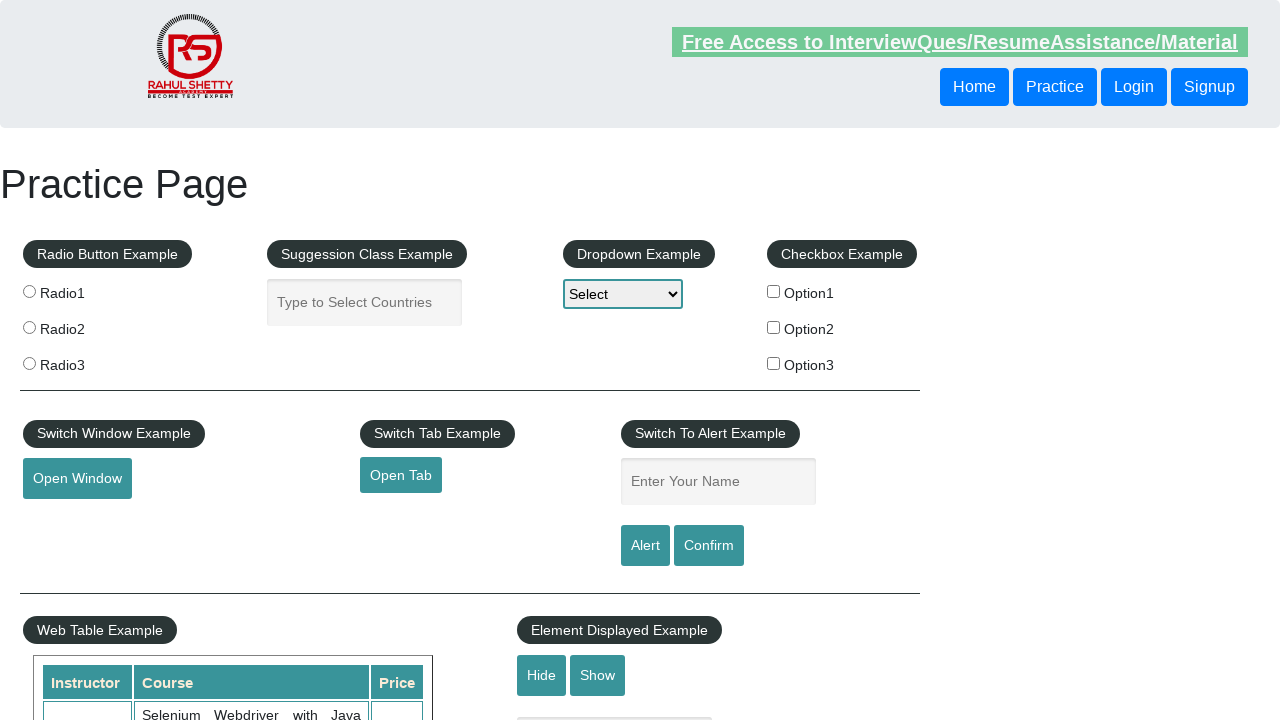